Tests drag and drop functionality by dragging box A to box B and verifying the positions swap

Starting URL: https://the-internet.herokuapp.com/

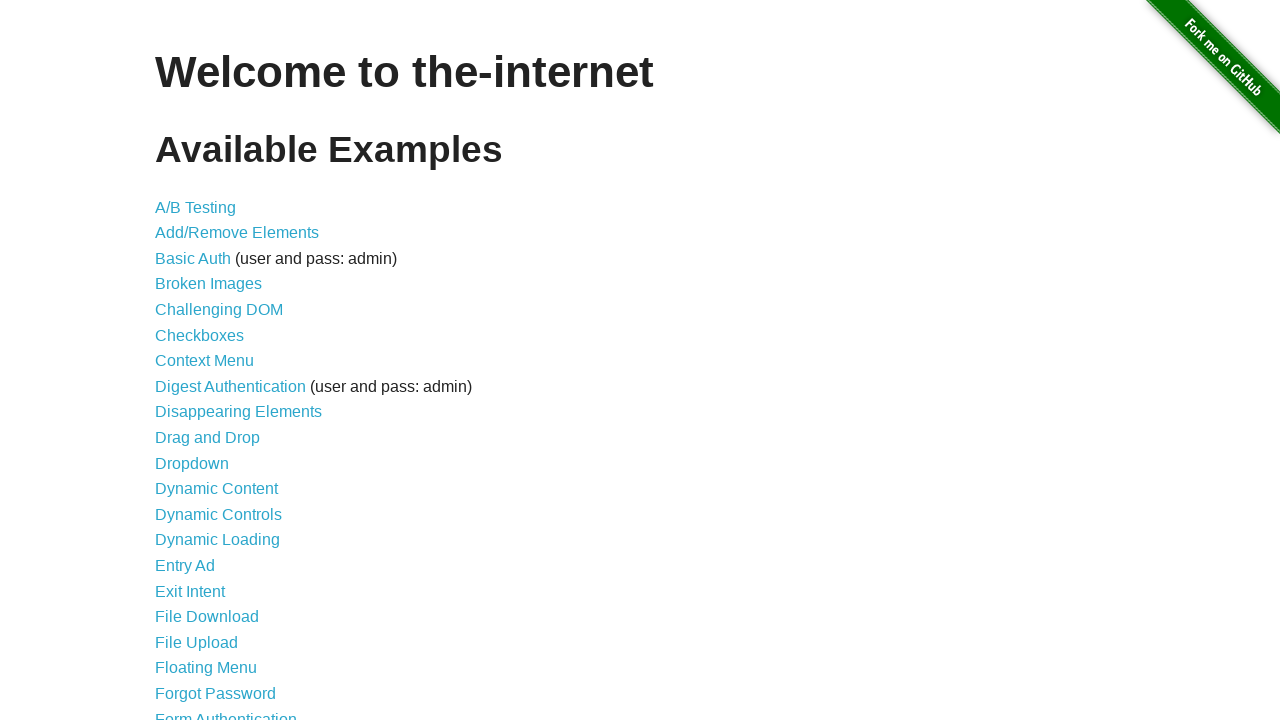

Clicked on Drag and Drop link at (208, 438) on a[href='/drag_and_drop']
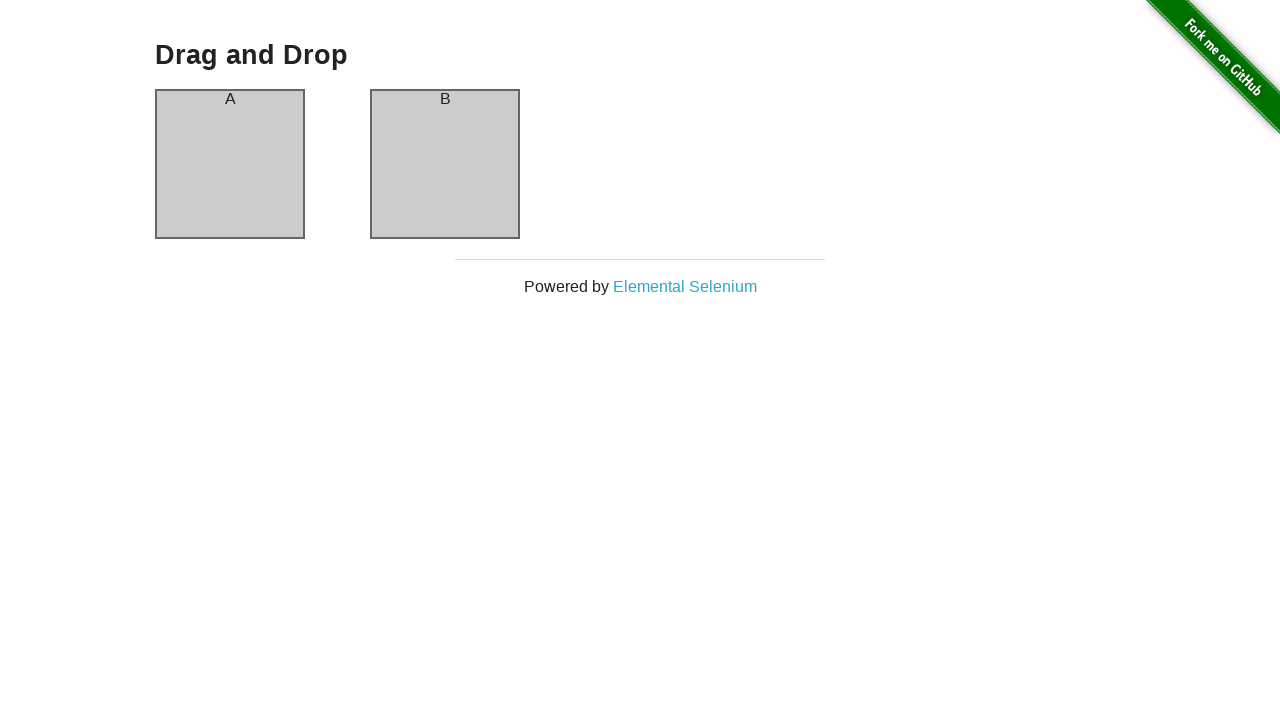

Drag and drop page loaded, column A is visible
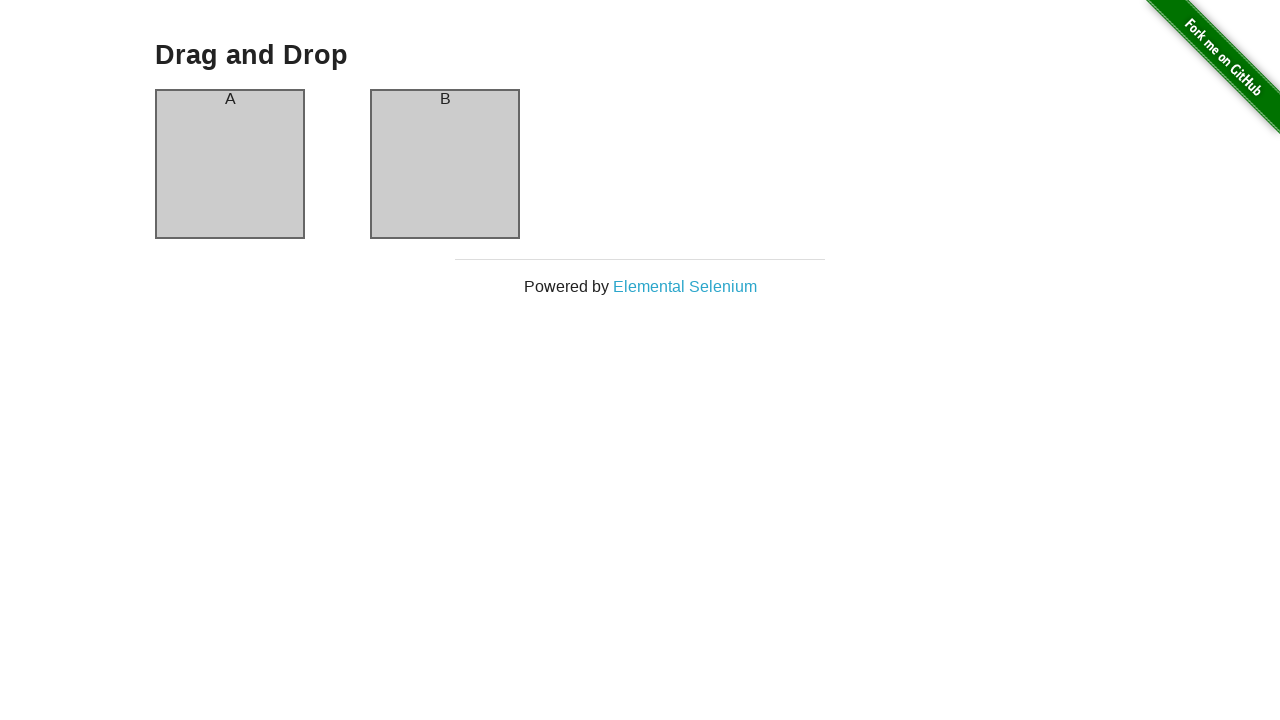

Verified column A header displays 'A'
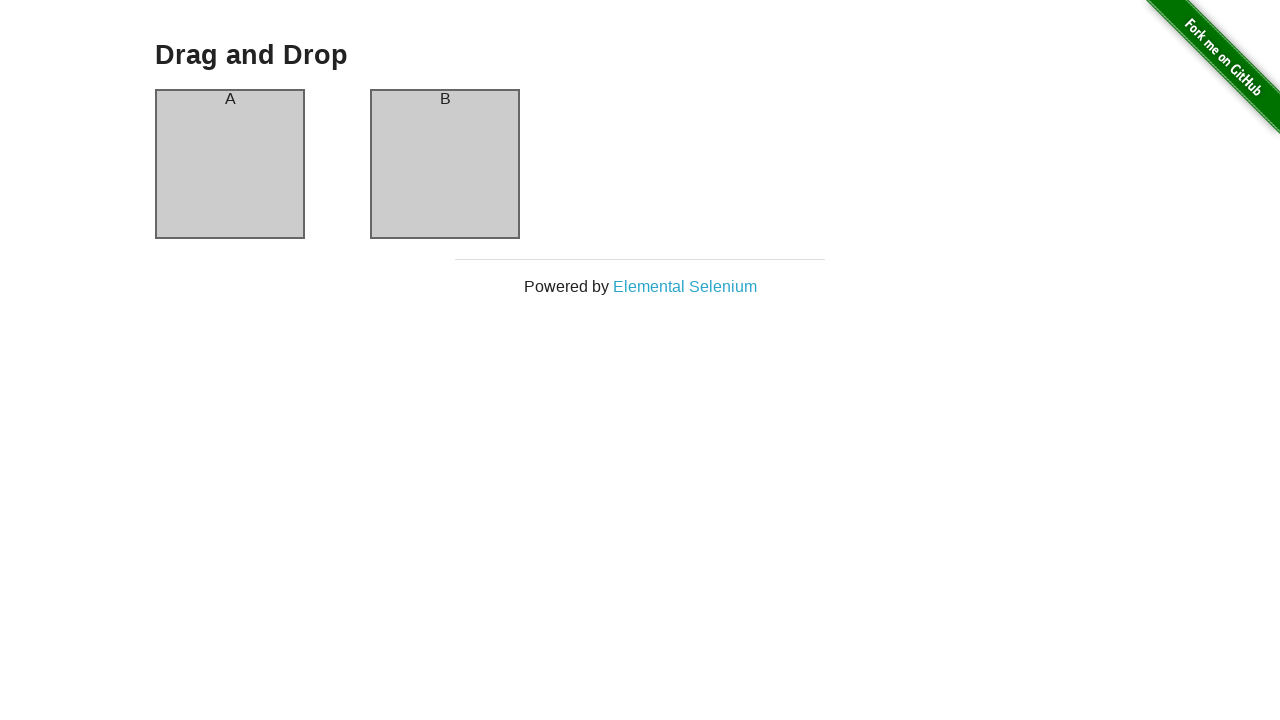

Verified column B header displays 'B'
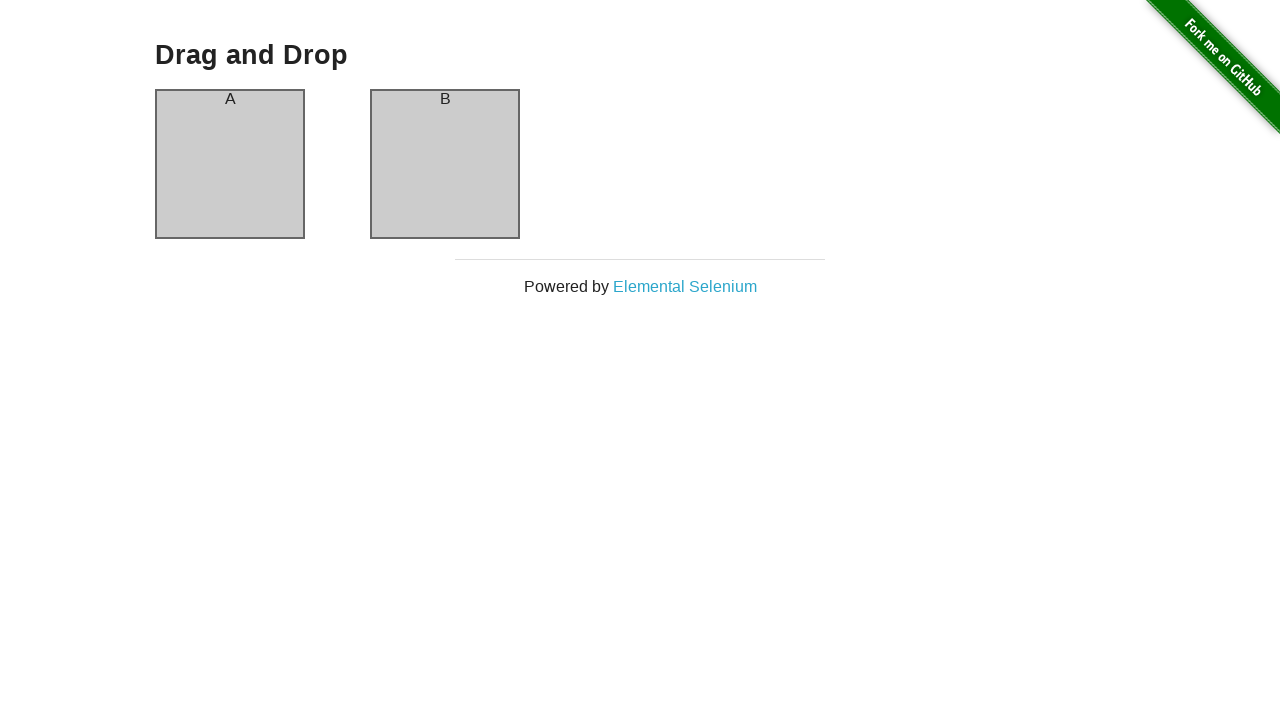

Dragged box A to box B at (445, 164)
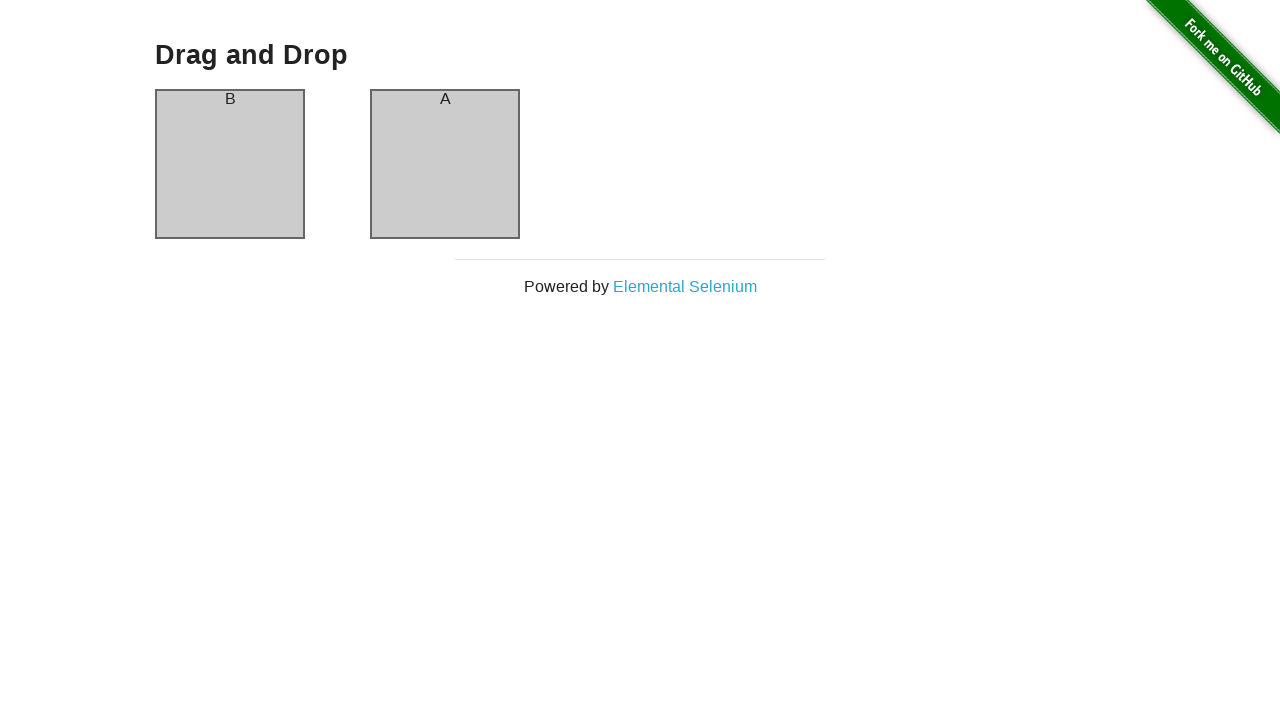

Verified column A header now displays 'B' after swap
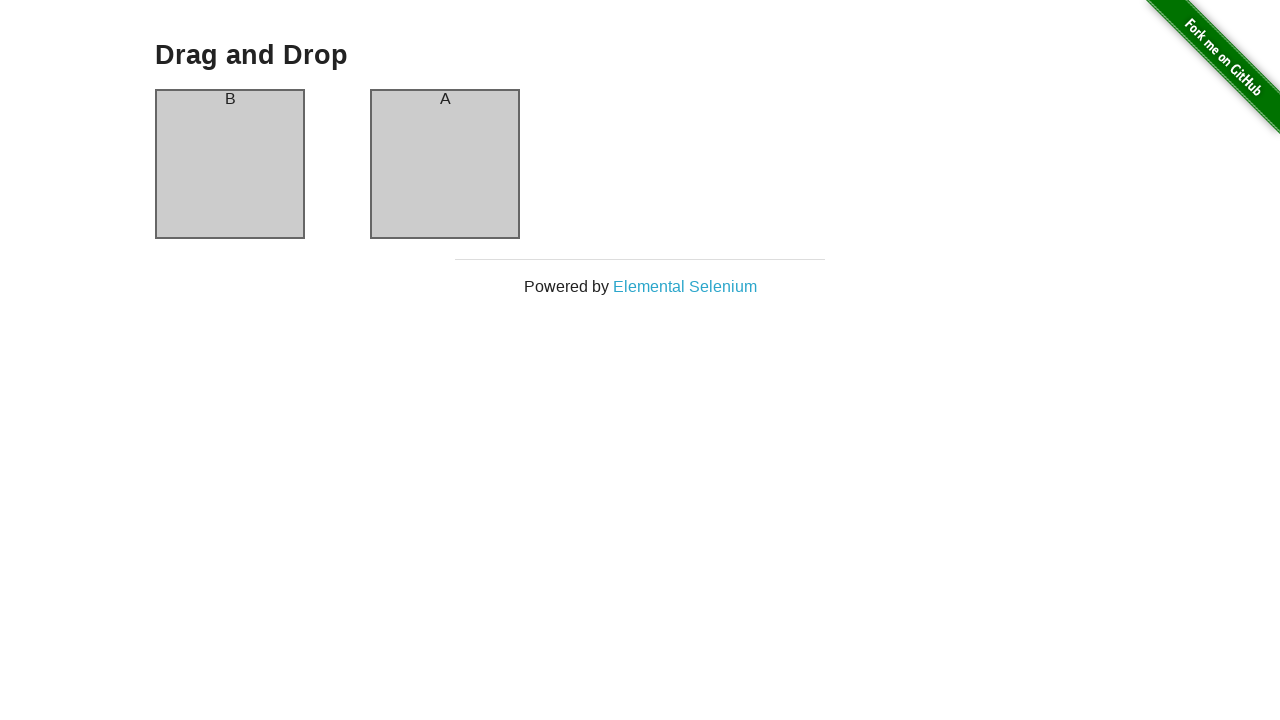

Verified column B header now displays 'A' after swap
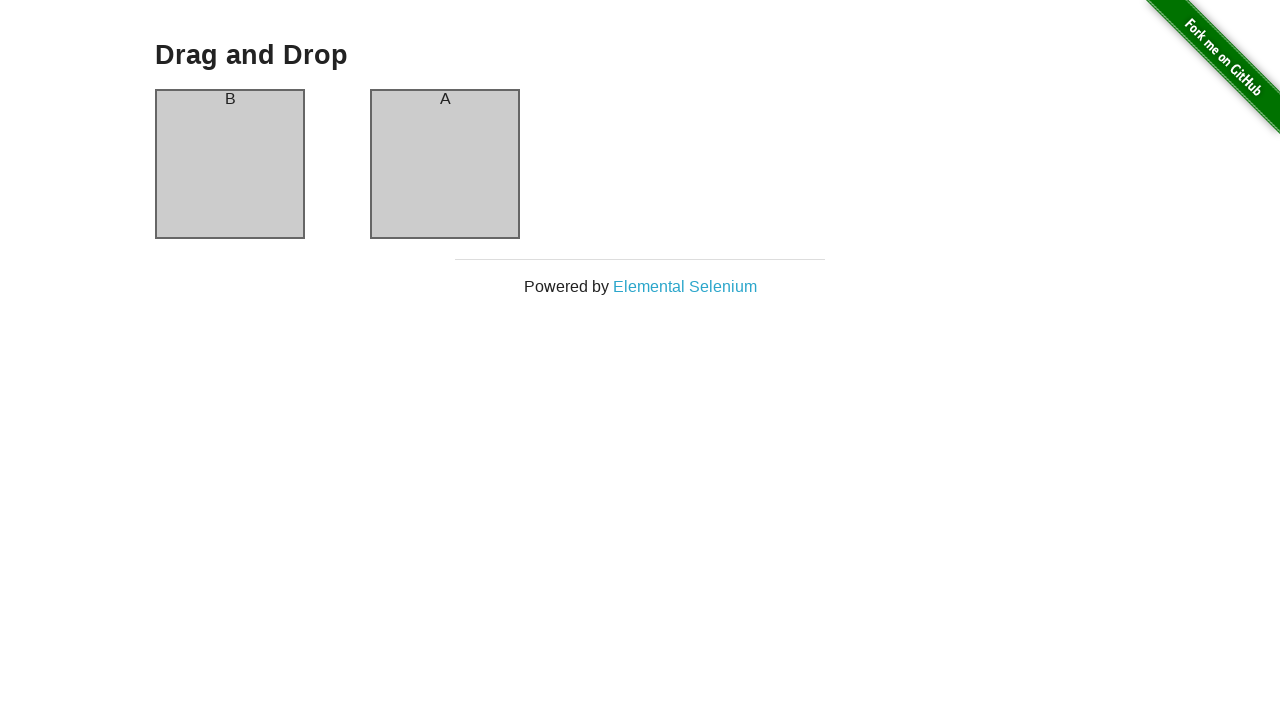

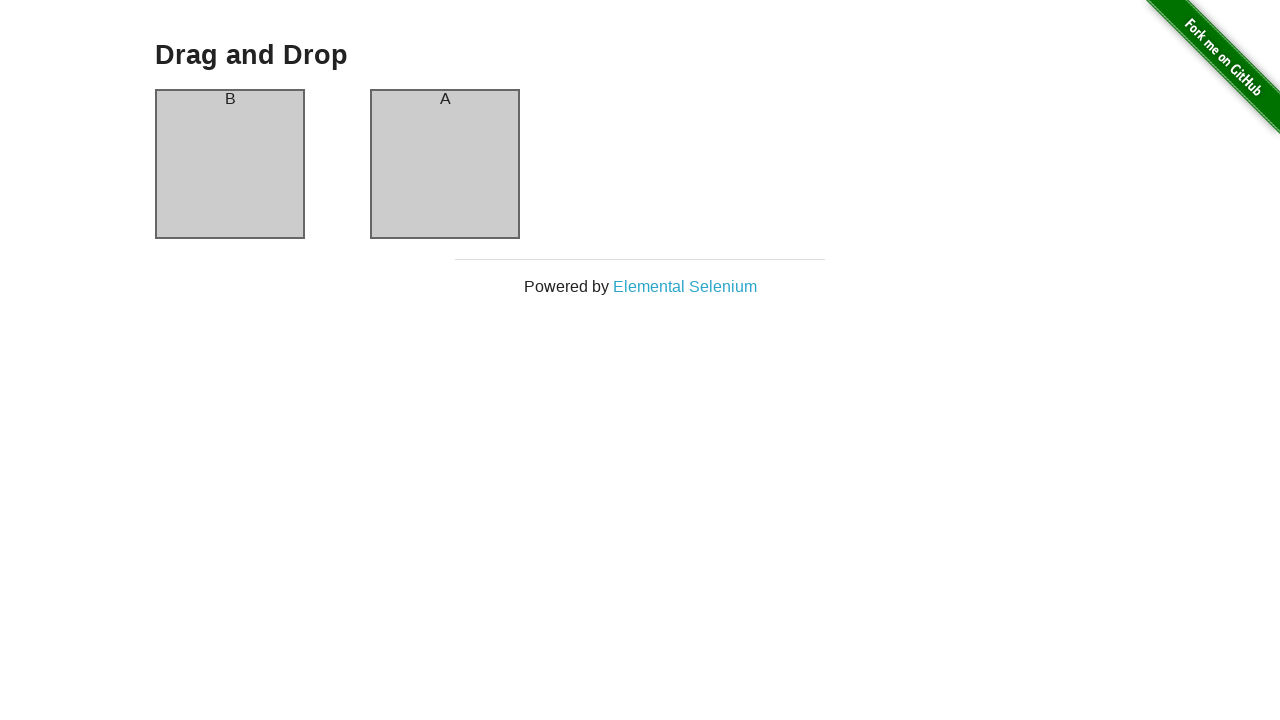